Tests hover over and drag-drop actions on a button element

Starting URL: http://www.qaclickacademy.com/

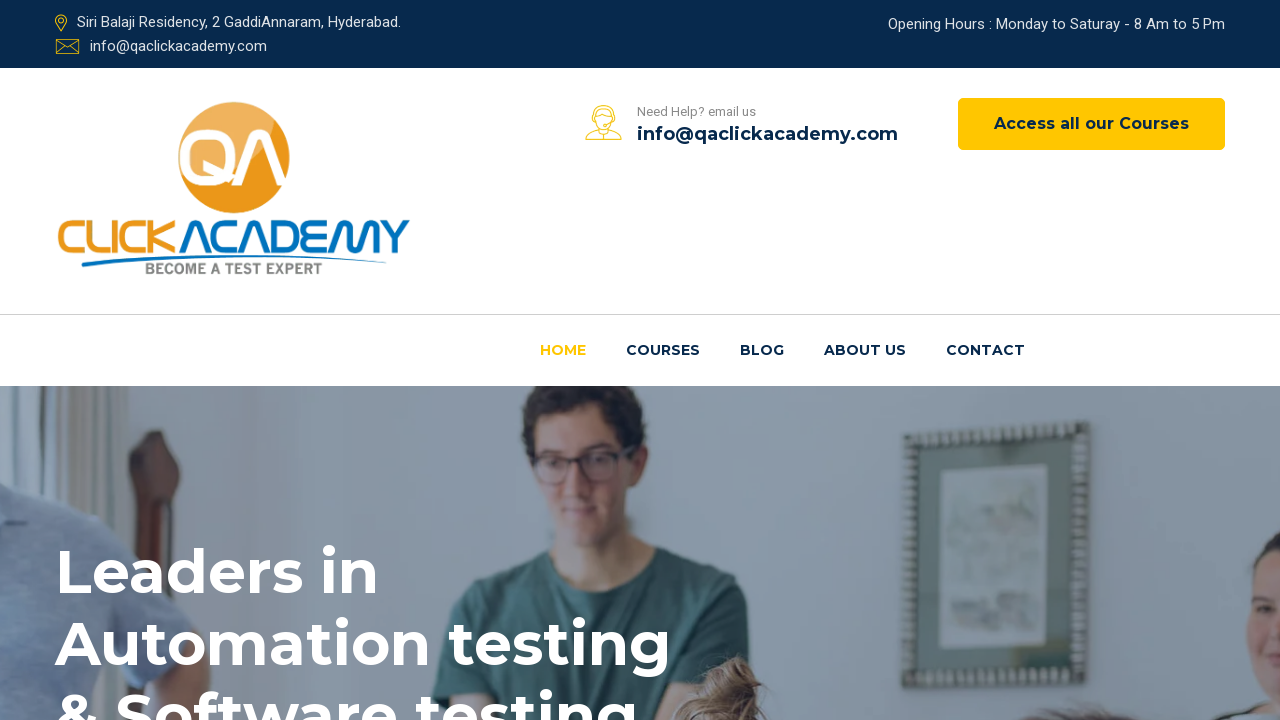

Located the main button element with class 'main-btn'
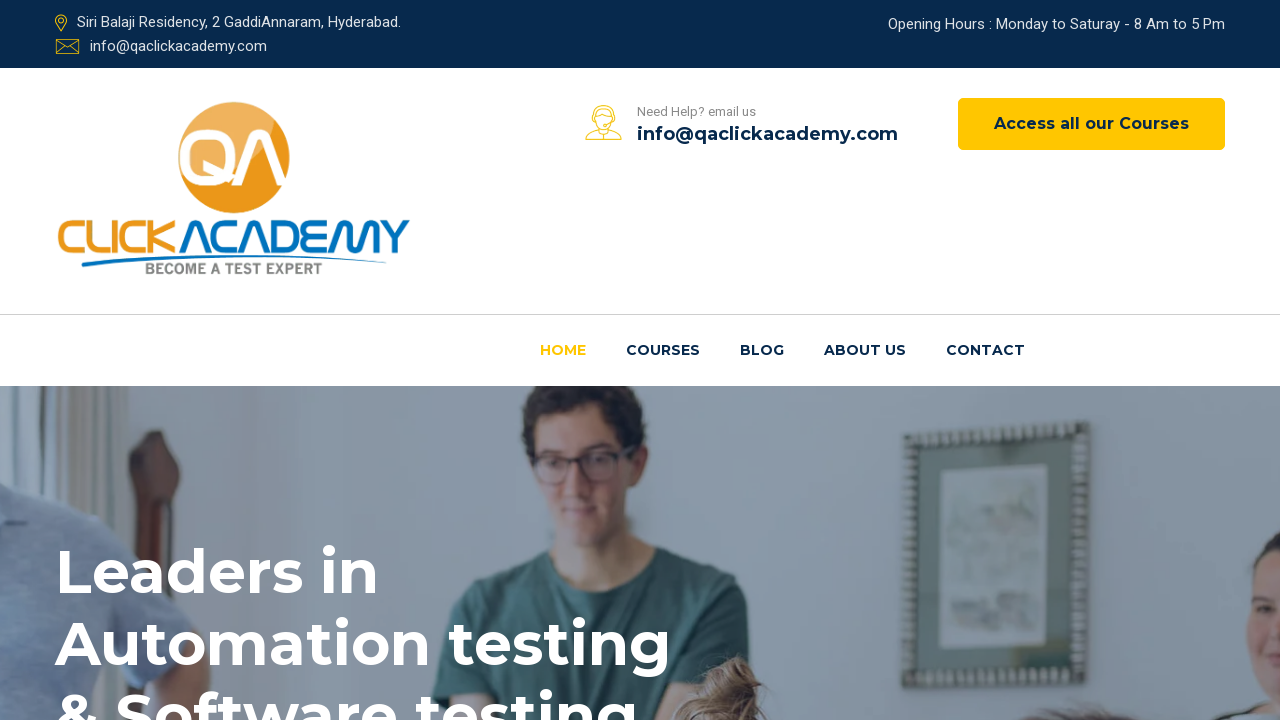

Hovered over the main button element at (1092, 124) on div[class='button float-left'] a[class='main-btn']
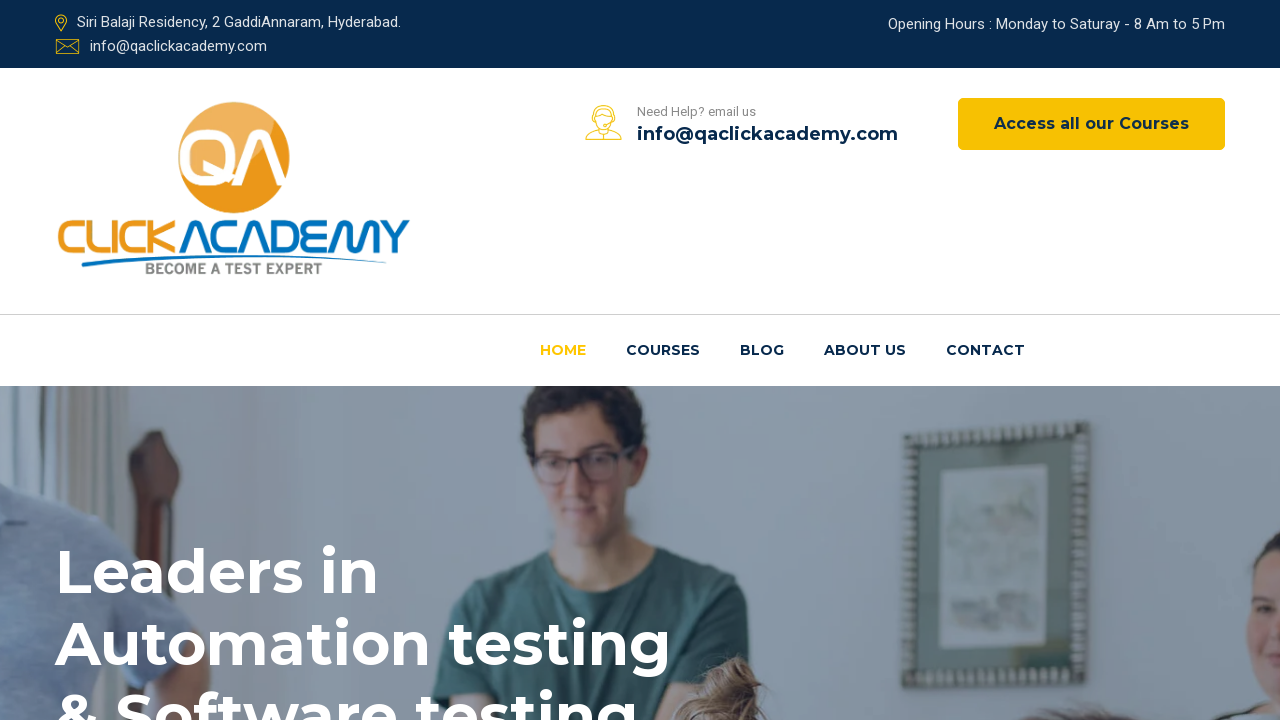

Performed drag and drop action on the button element (dragged to itself) at (1092, 124)
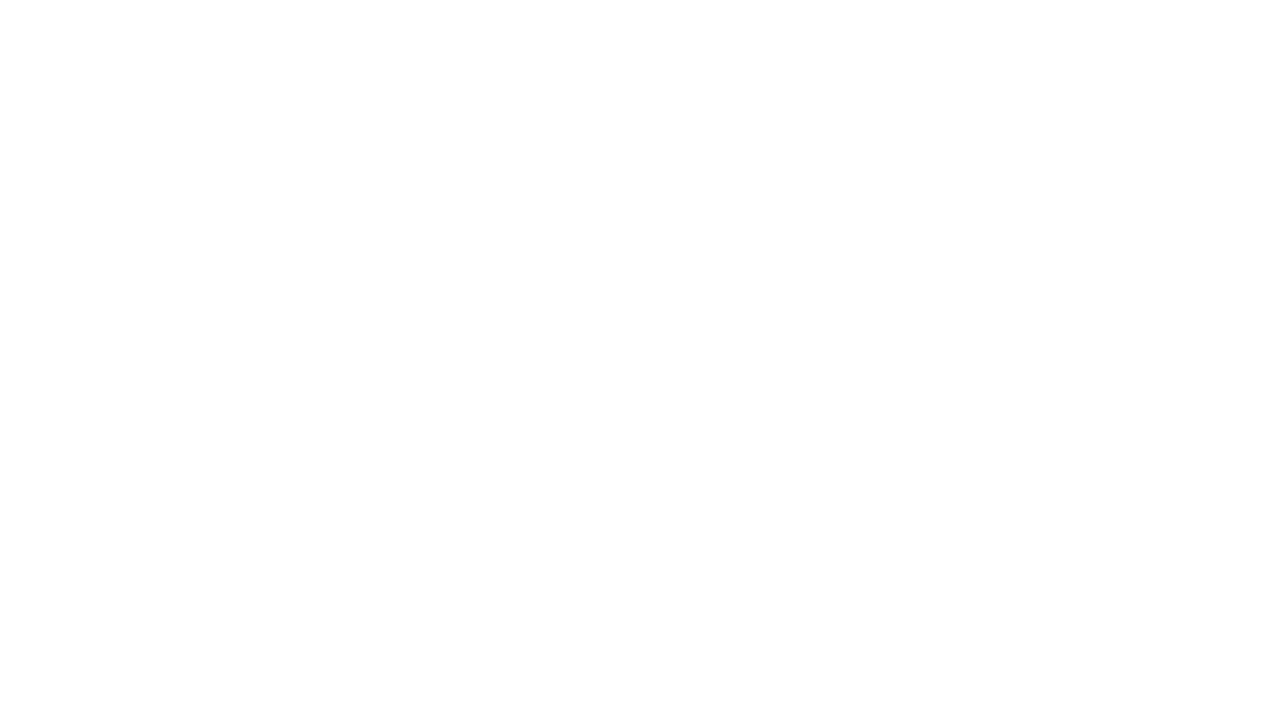

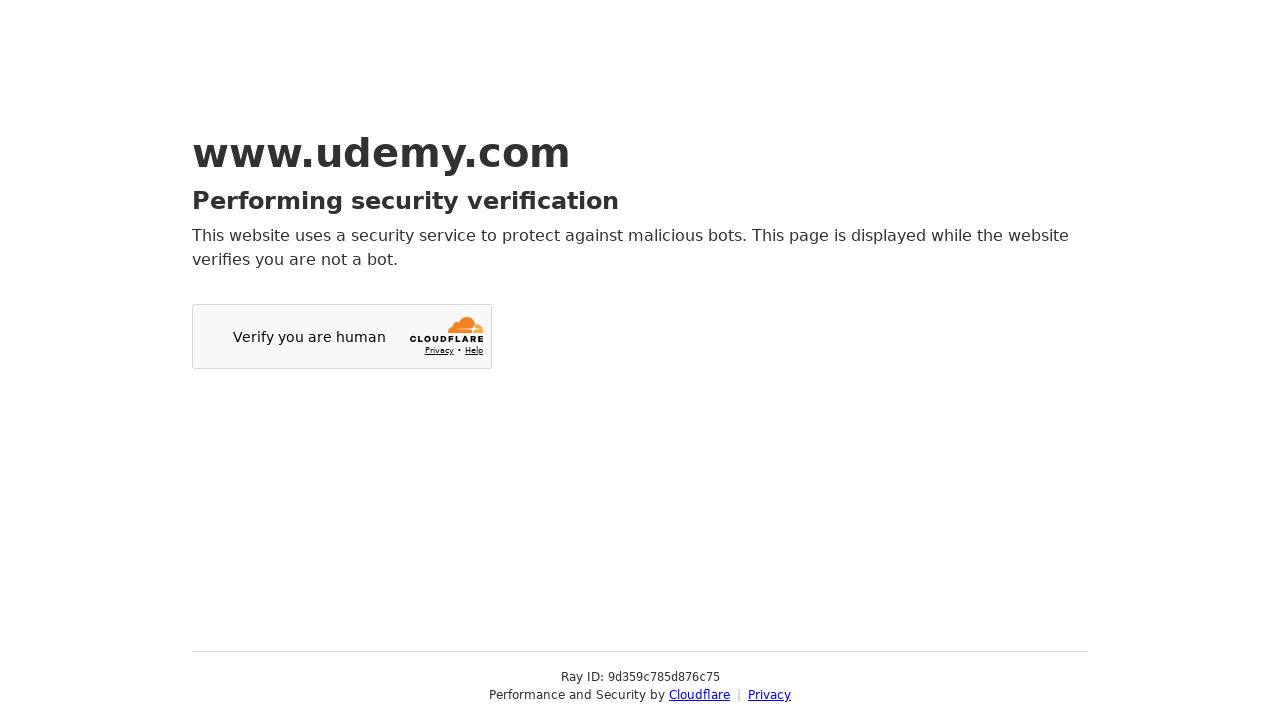